Converts a DocSend presentation to PDF by entering the DocSend URL and clicking the convert button, then waits for the download link to appear

Starting URL: http://deck2pdf.com

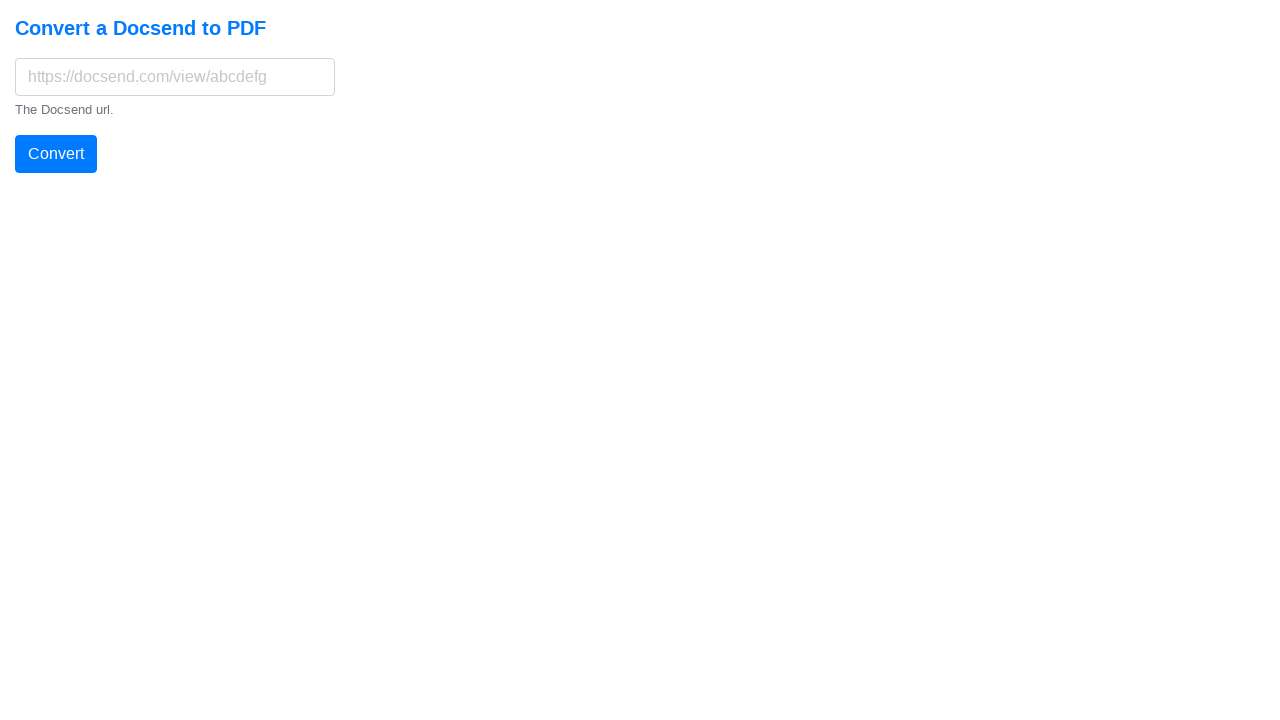

Entered DocSend URL into the input field on #docsendURL
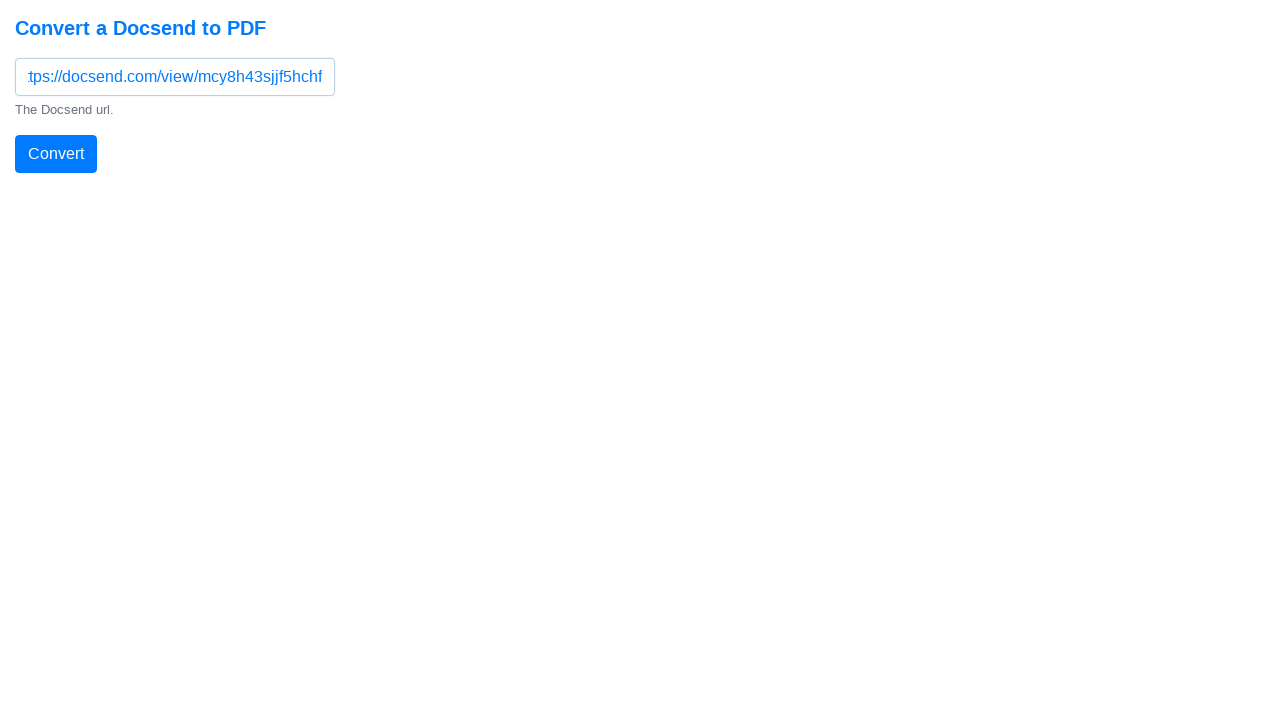

Clicked the convert button to start PDF conversion at (56, 154) on .btn-primary
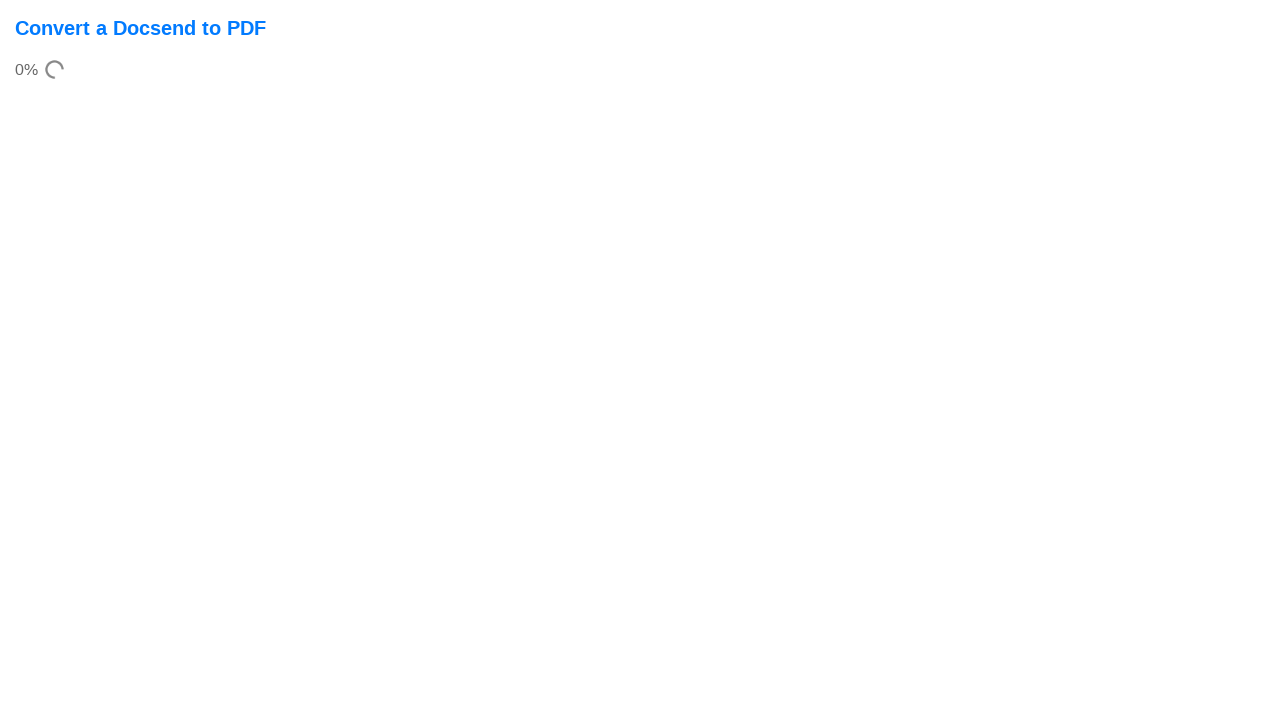

Waited for the PDF download link to appear (max 120 seconds)
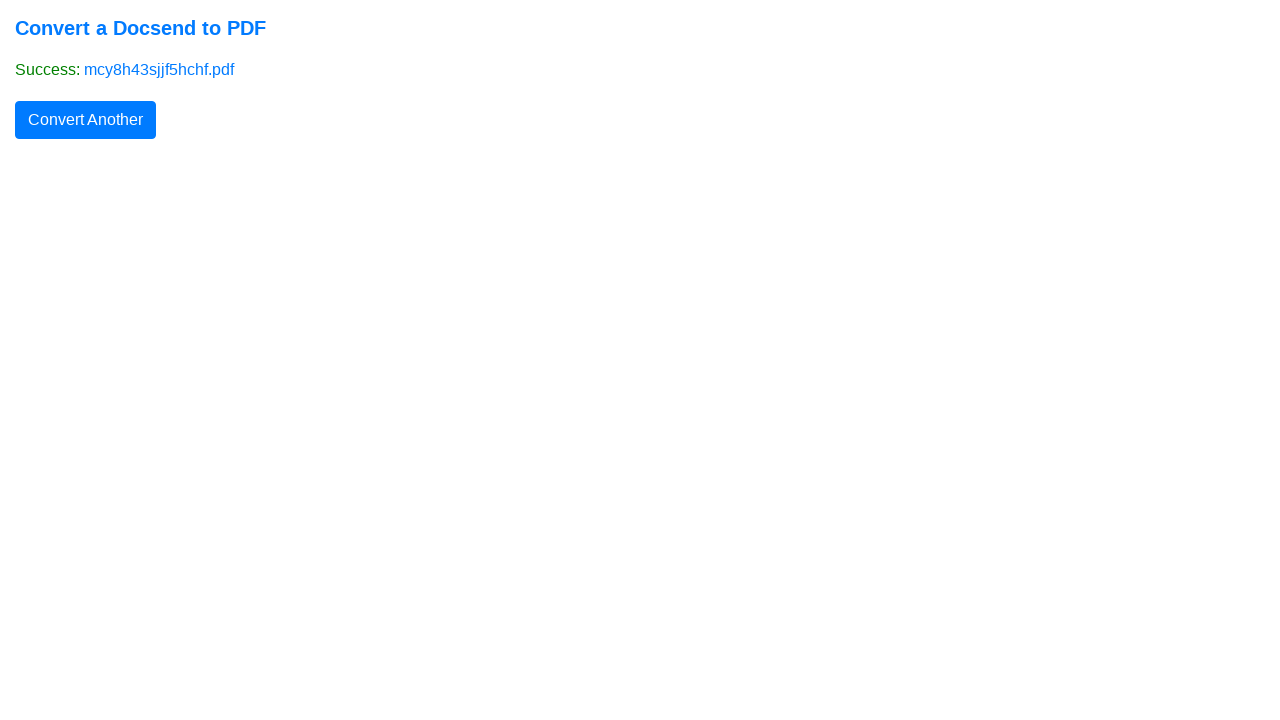

Clicked the PDF download link to download the converted file at (159, 70) on xpath=//a[contains(@href, '/tmp/') and contains(@href, '.pdf')]
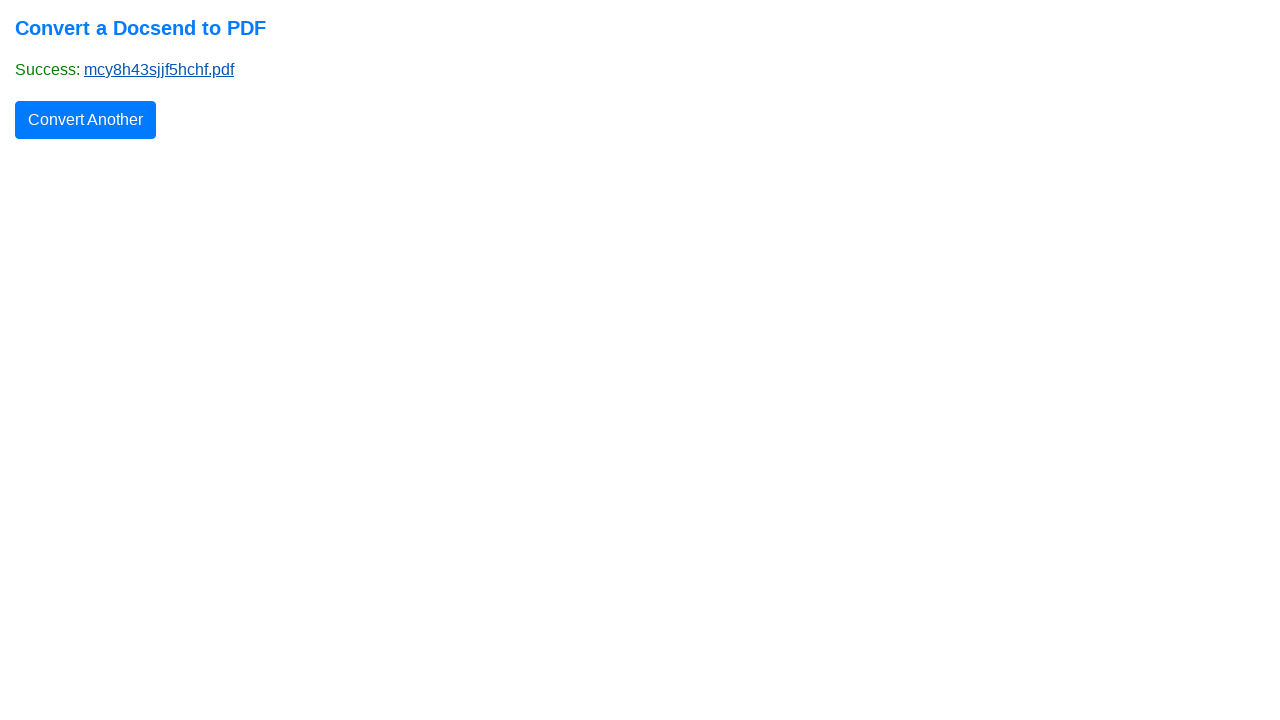

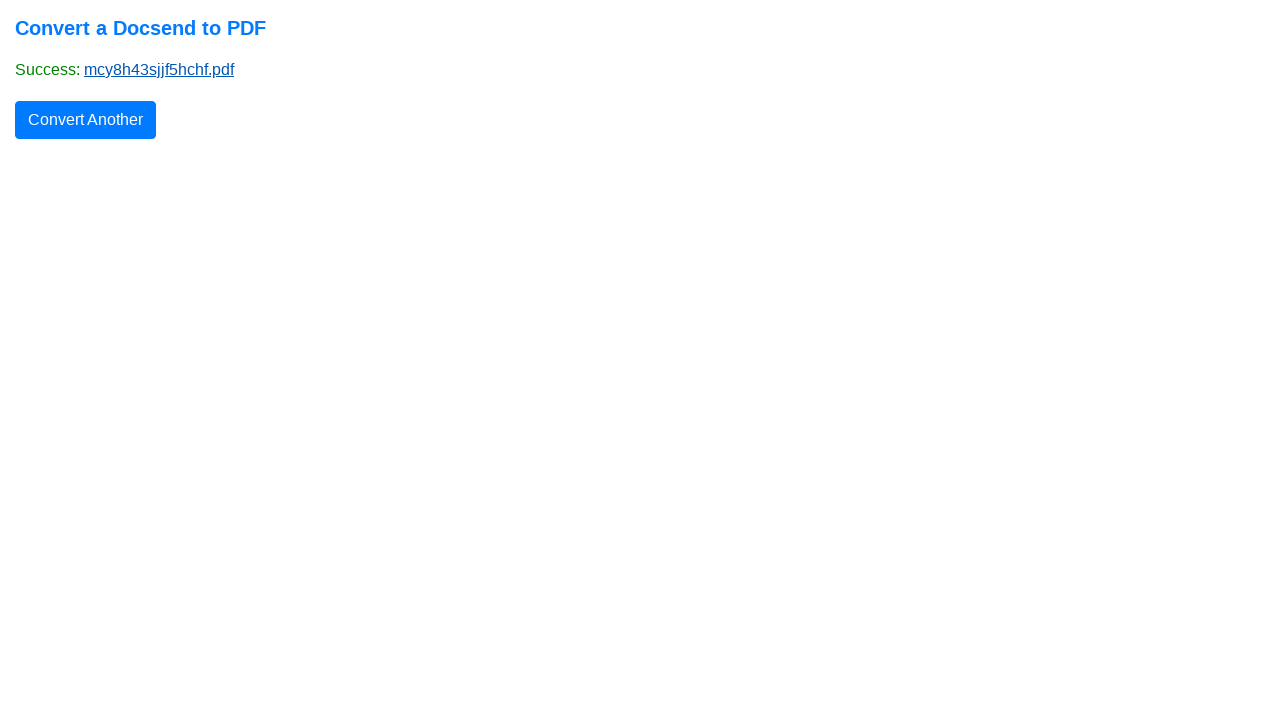